Tests iframe handling by switching into an iframe to click a button, then switching back to the main content to click a theme change link on the W3Schools TryIt editor page.

Starting URL: https://www.w3schools.com/js/tryit.asp?filename=tryjs_myfirst

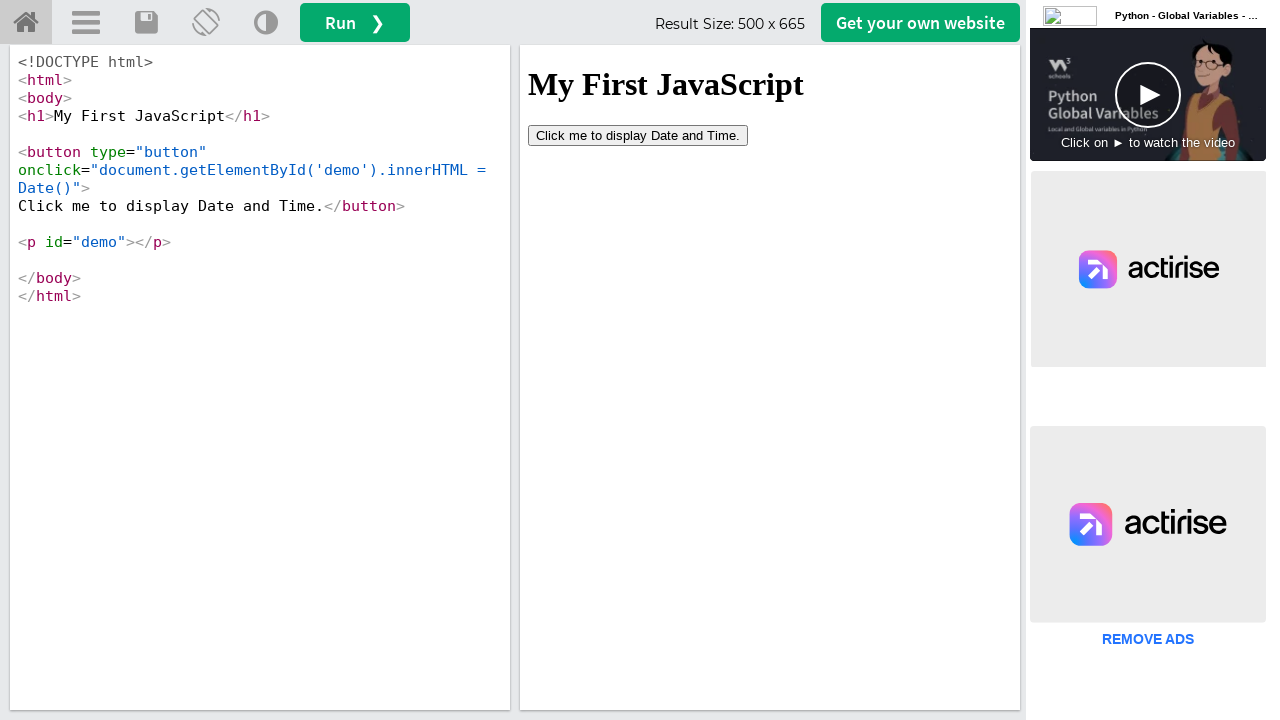

Located iframe with ID 'iframeResult'
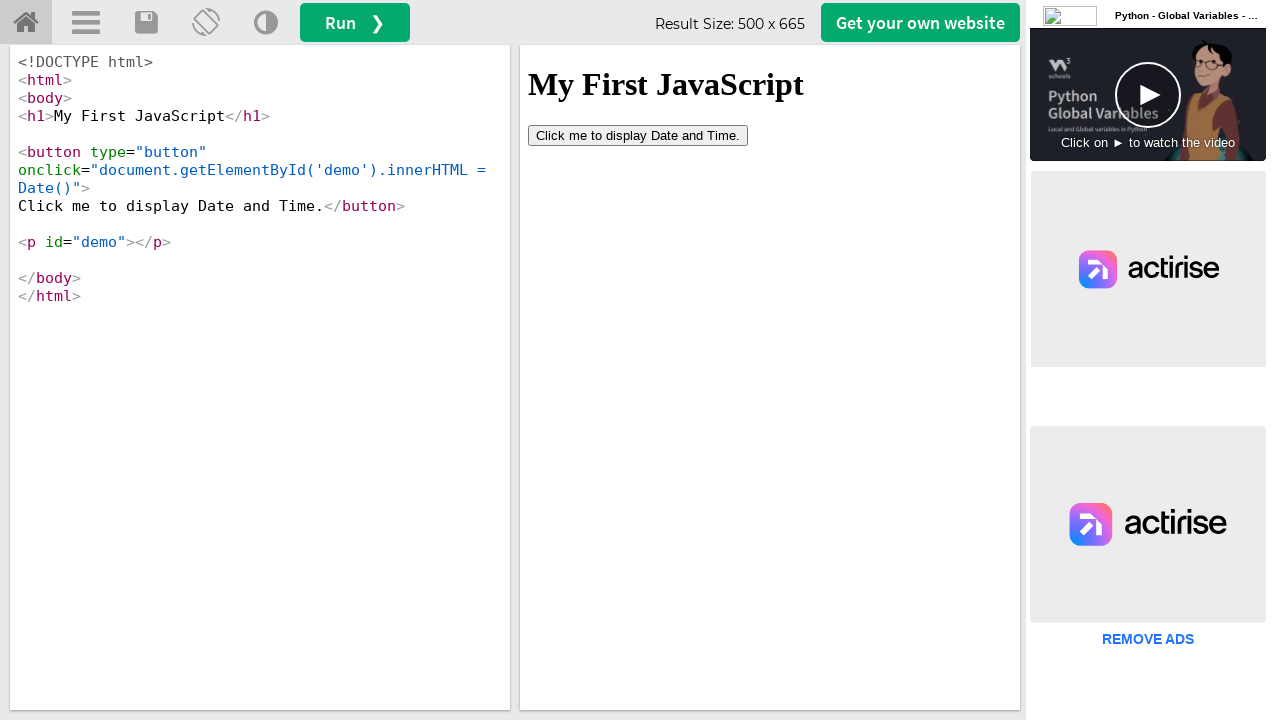

Clicked button inside the iframe at (638, 135) on #iframeResult >> internal:control=enter-frame >> button[type='button']
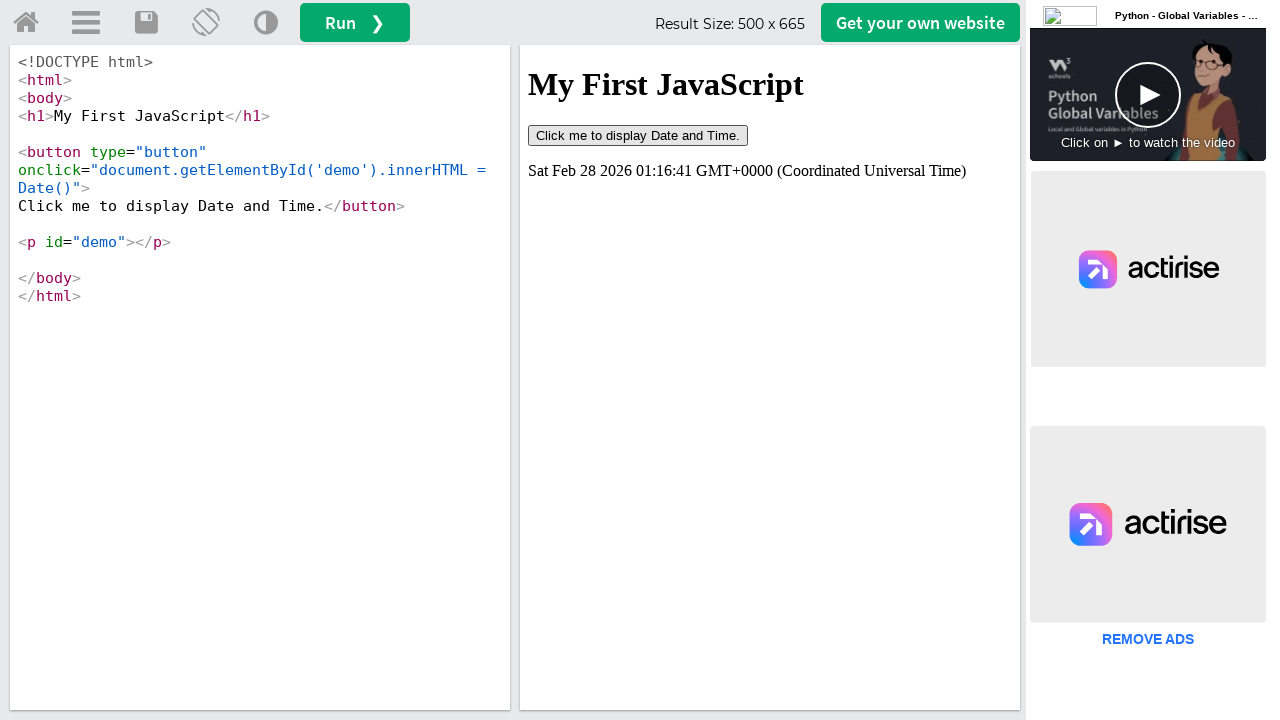

Clicked 'Change Theme' link in main content at (266, 23) on (//a[@title='Change Theme'])[1]
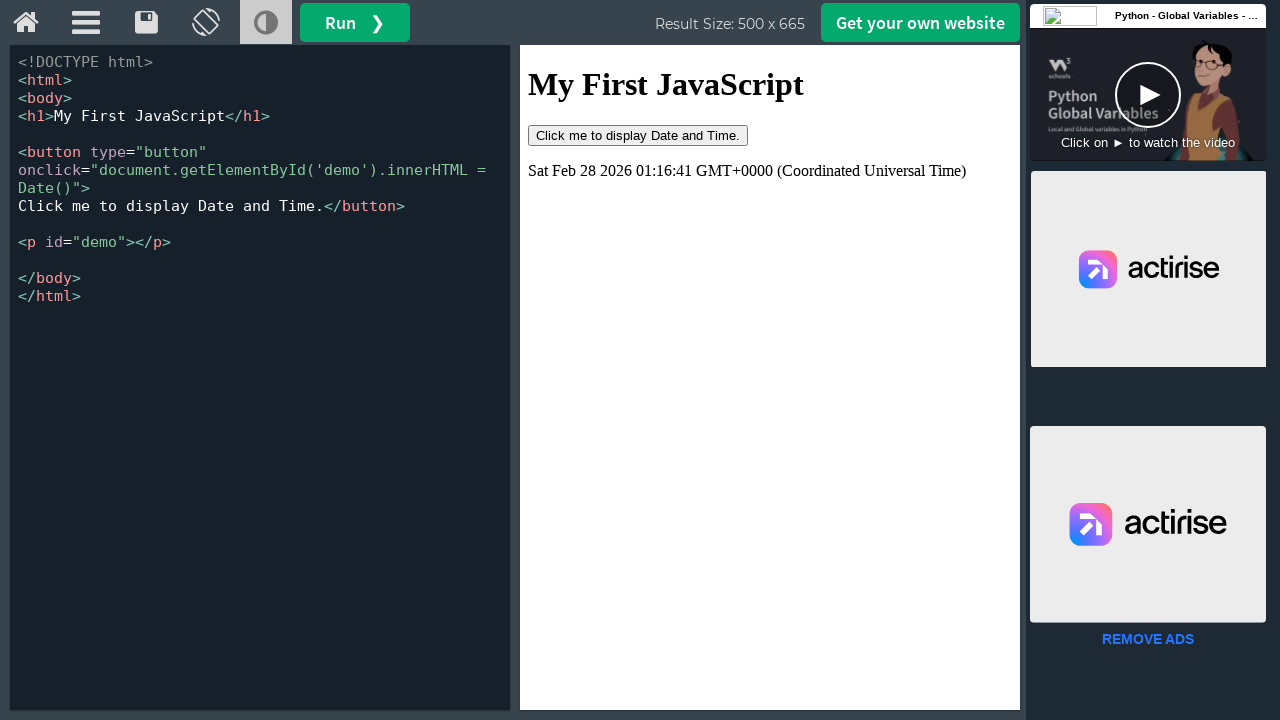

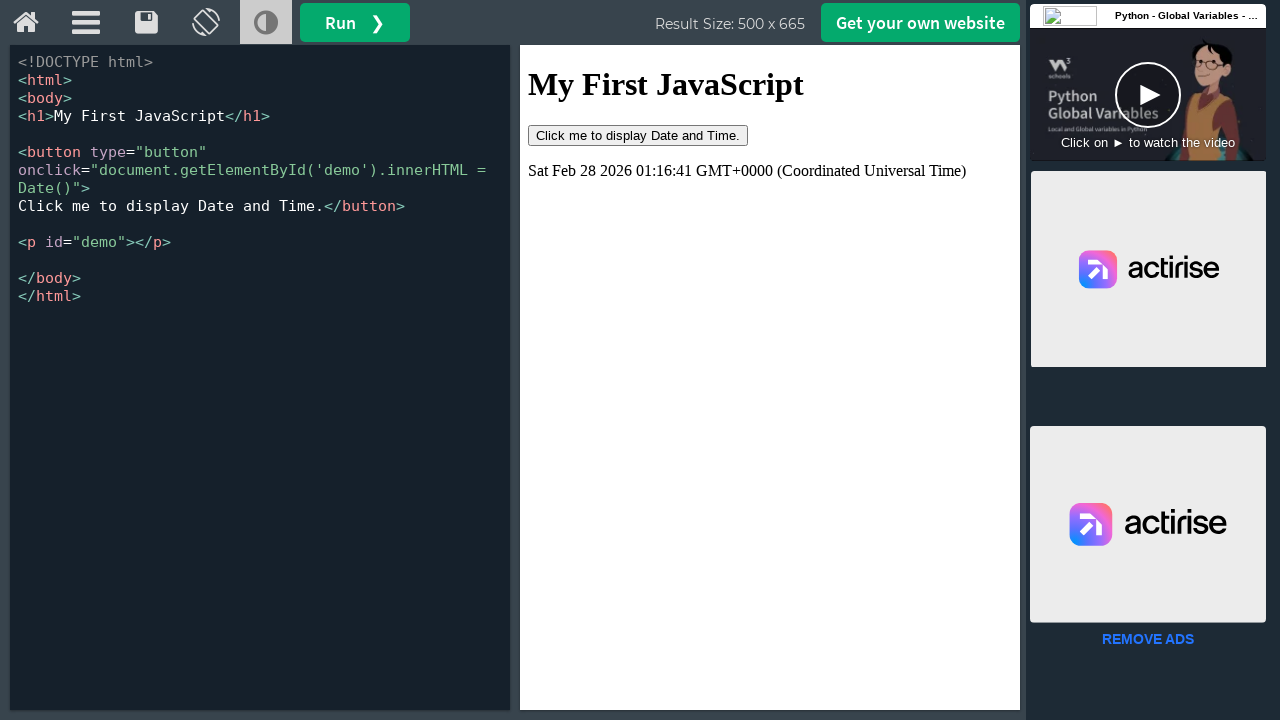